Tests jQuery UI sortable functionality by dragging and dropping list items to reorder them

Starting URL: https://jqueryui.com/sortable/

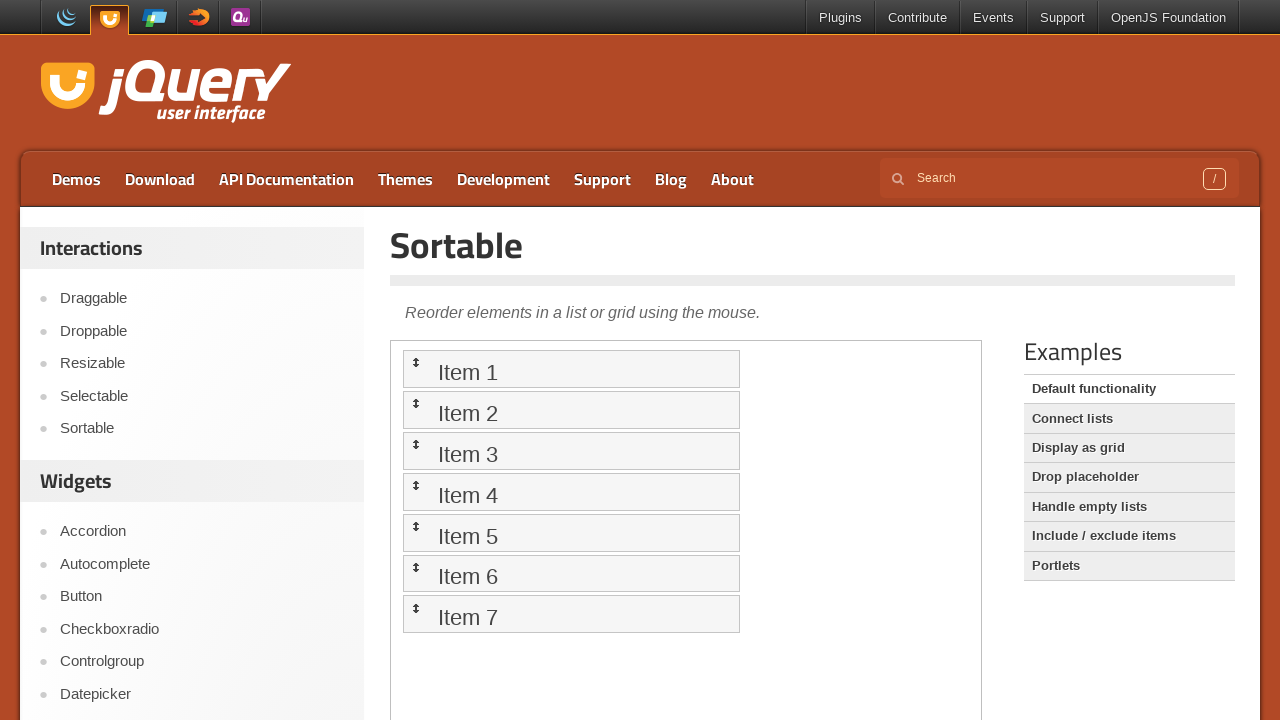

Located iframe containing sortable demo
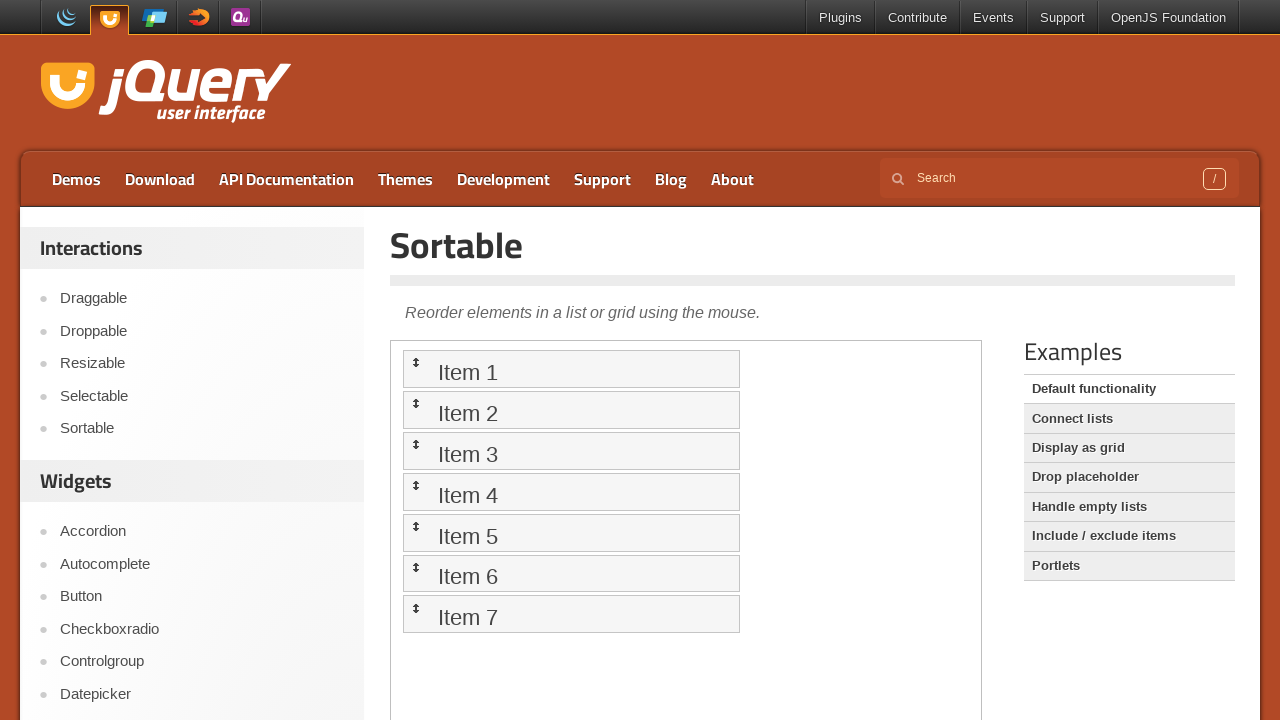

Located all sortable list items
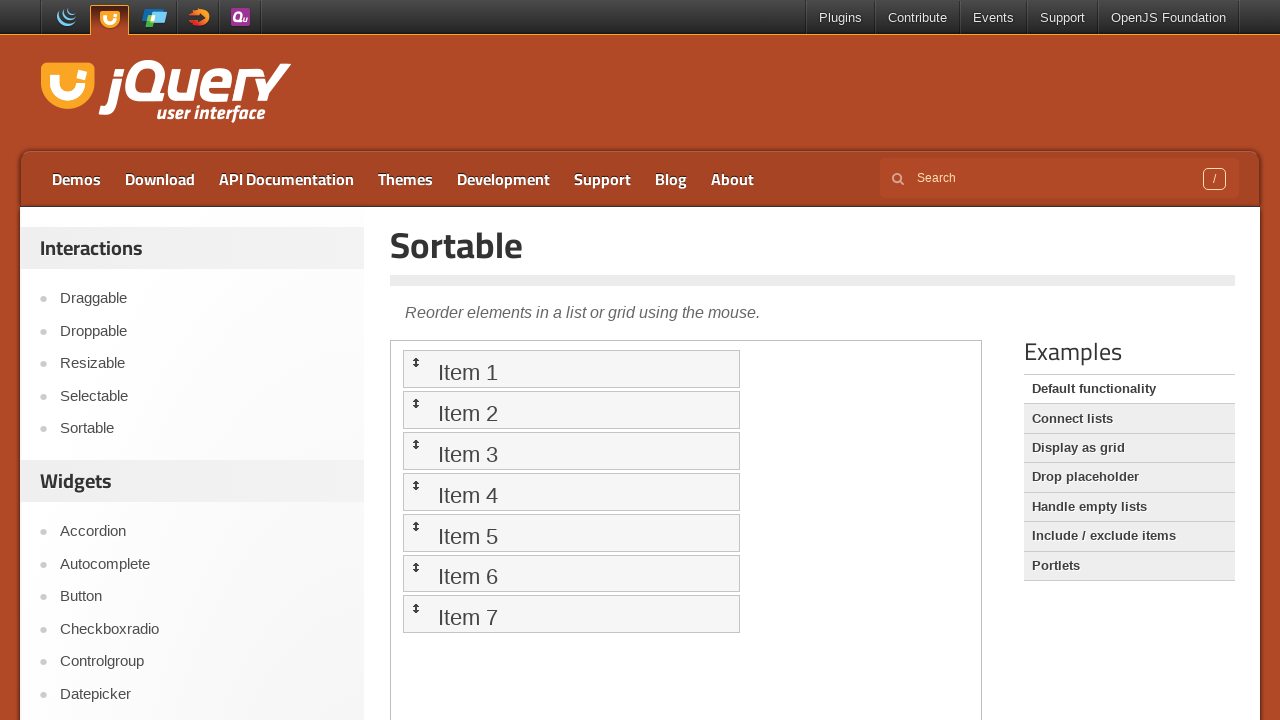

Selected 7th item for dragging
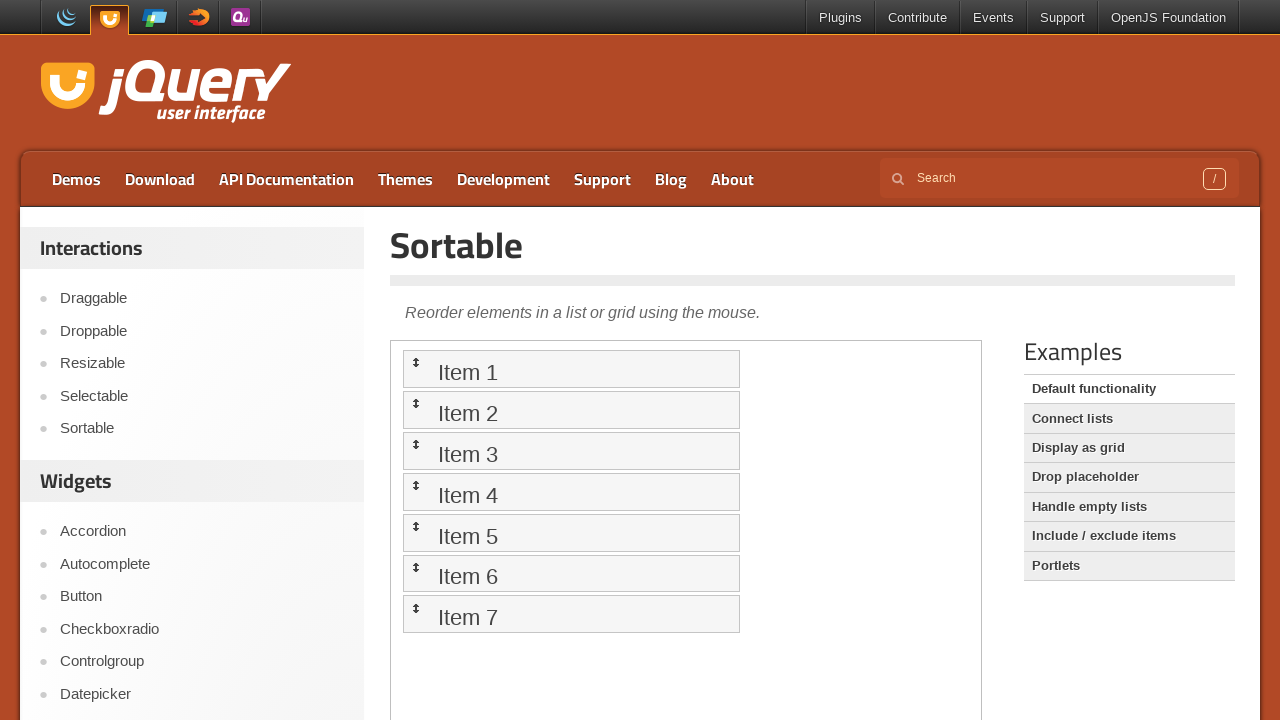

Selected 1st item as drop target
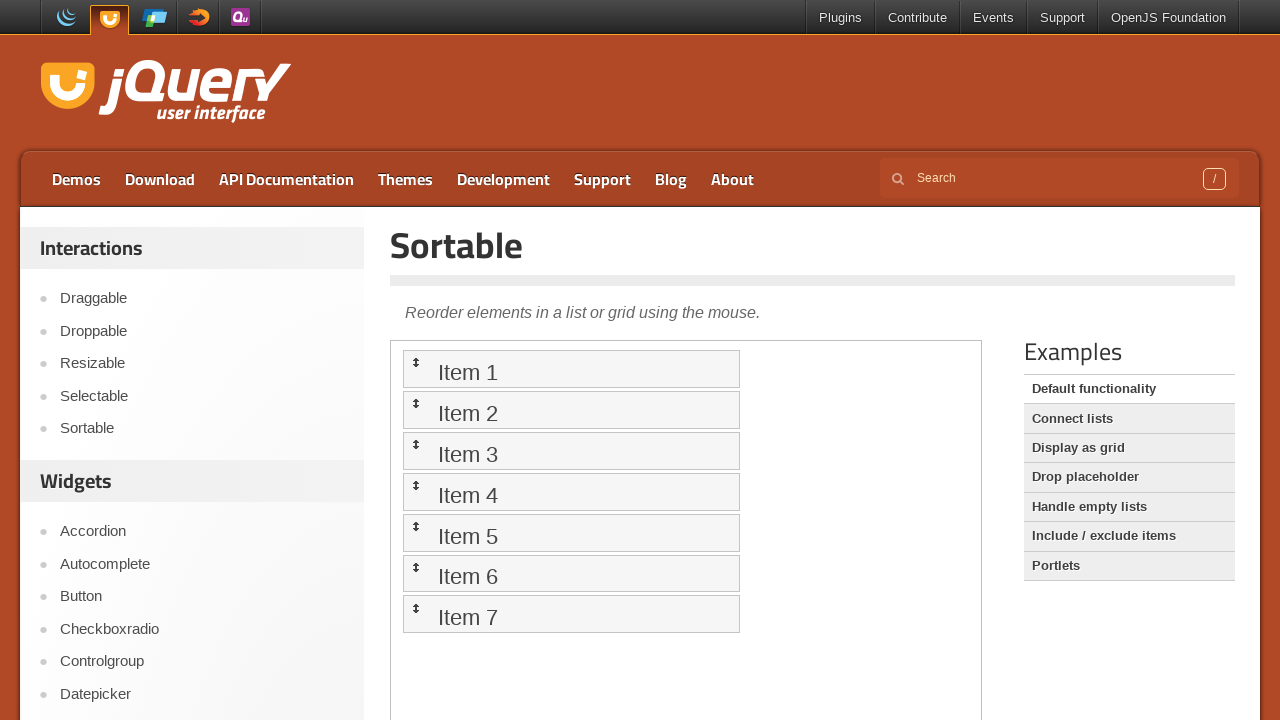

Dragged 7th item to 1st position to reorder list at (571, 369)
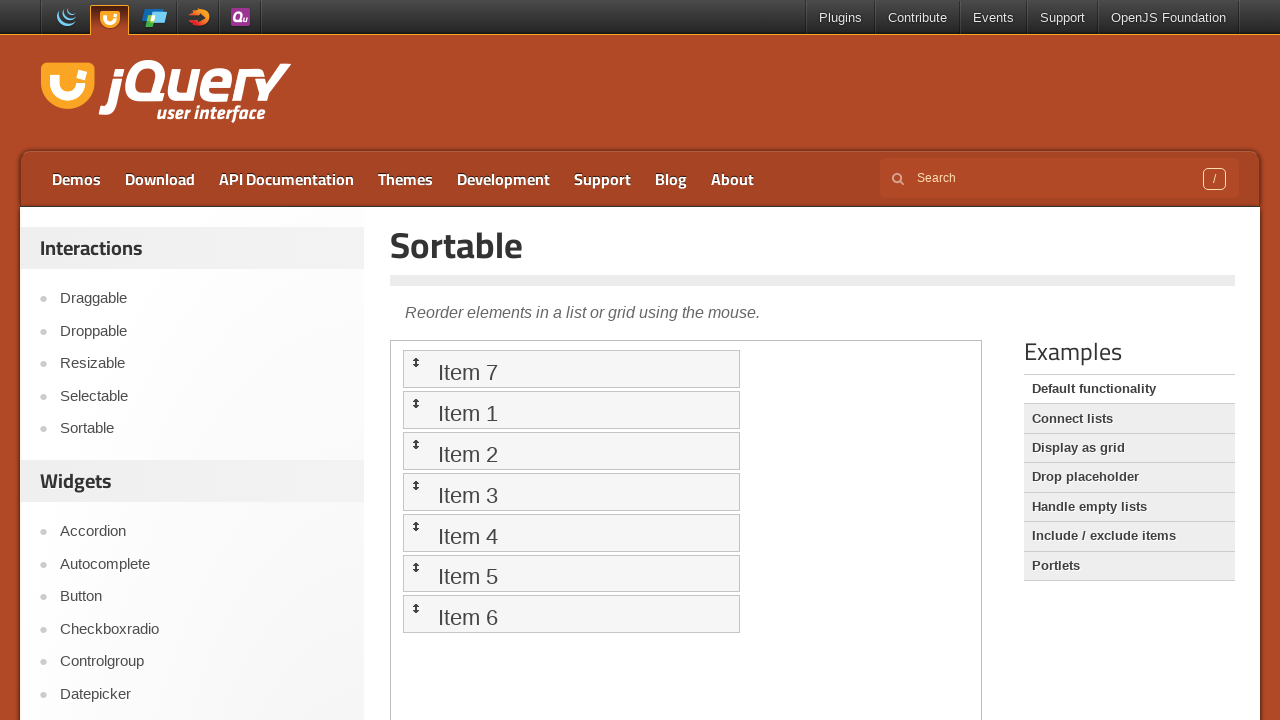

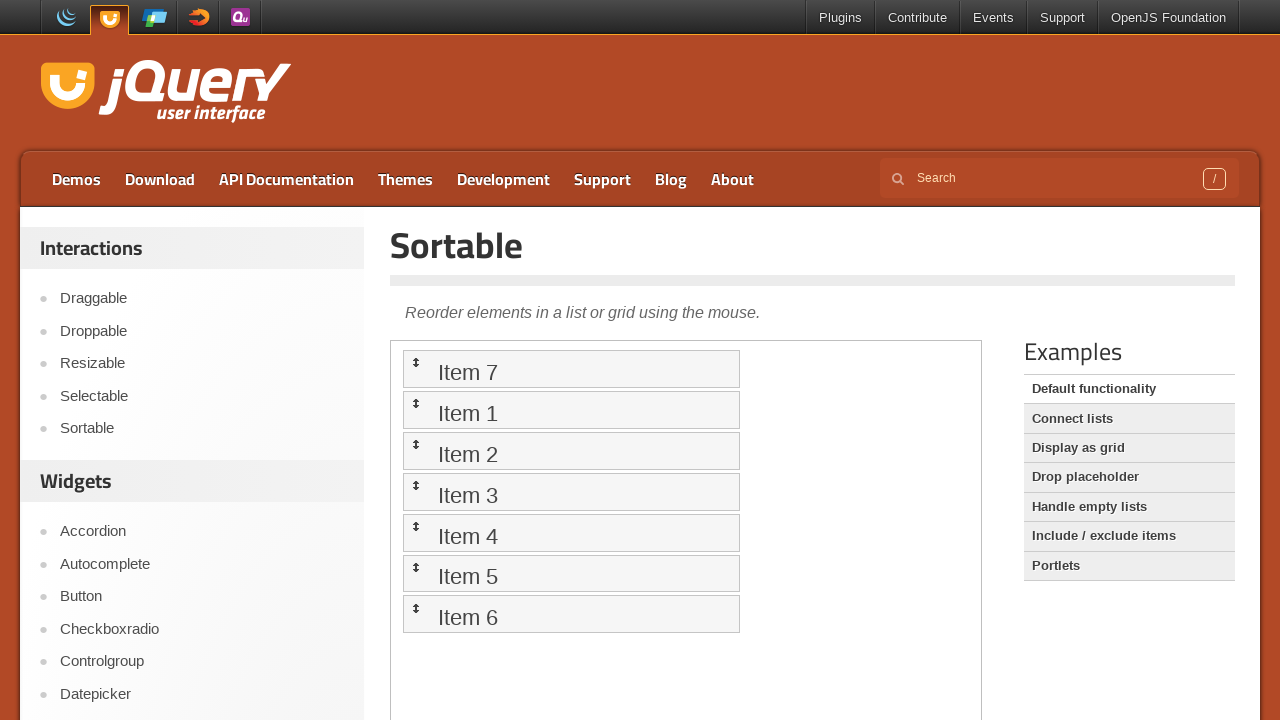